Tests that the search functionality is case-insensitive by searching with various case combinations (noteBOOK, school, BRAND, BUSINESS, gaming, POWERful) and verifying results match case-normalized expectations.

Starting URL: https://kodilla.com/pl/test/store

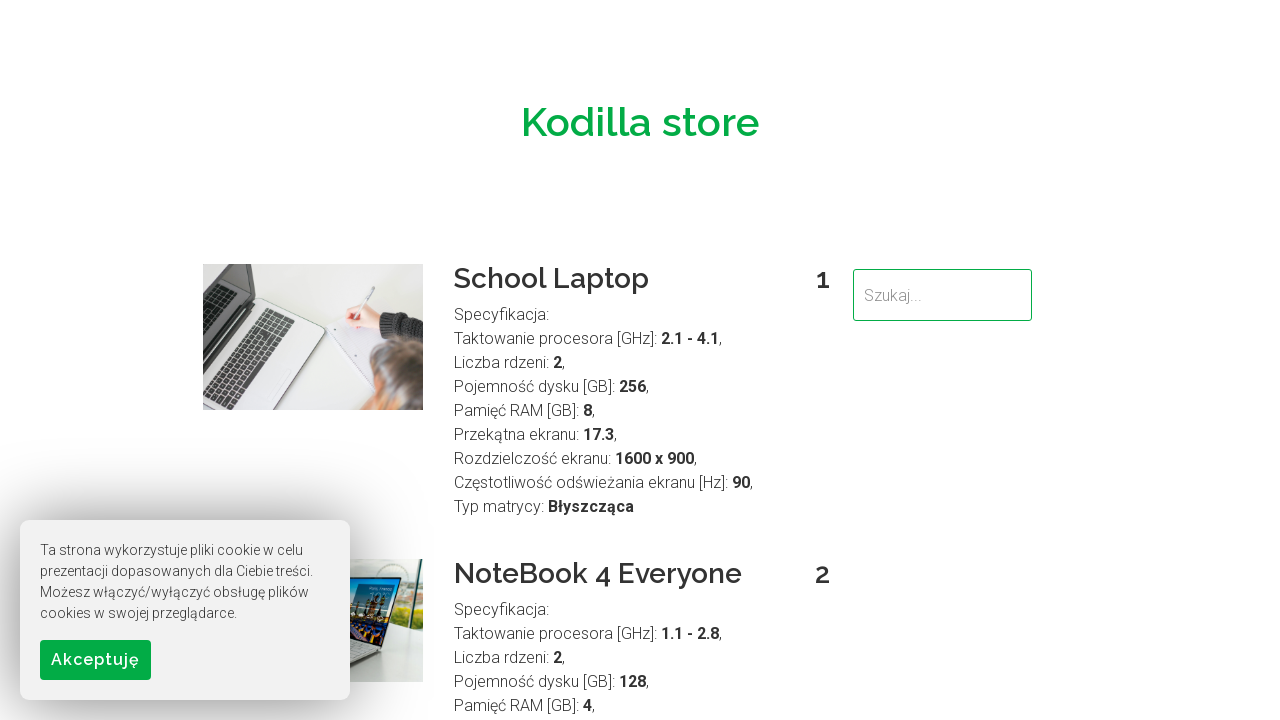

Filled search field with 'noteBOOK' (case-sensitive variation) on input[type='search'], input[name='search'], input.search-input
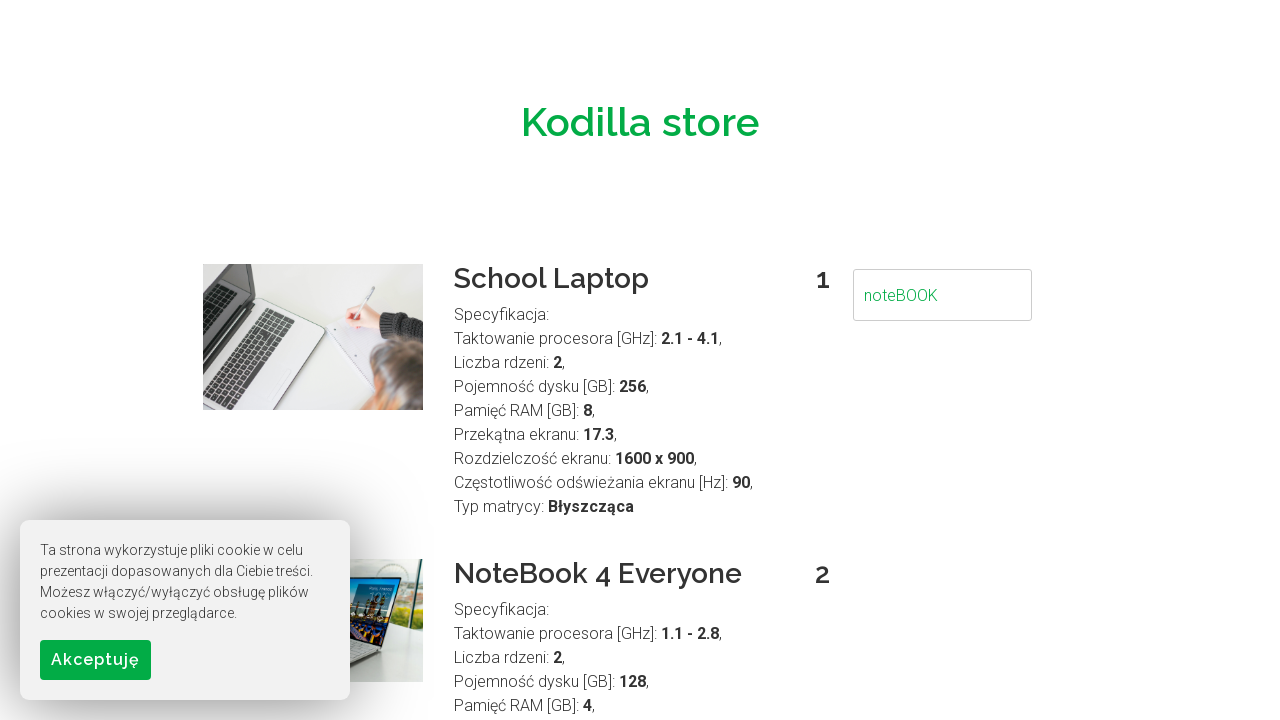

Submitted search for 'noteBOOK' by pressing Enter on input[type='search'], input[name='search'], input.search-input
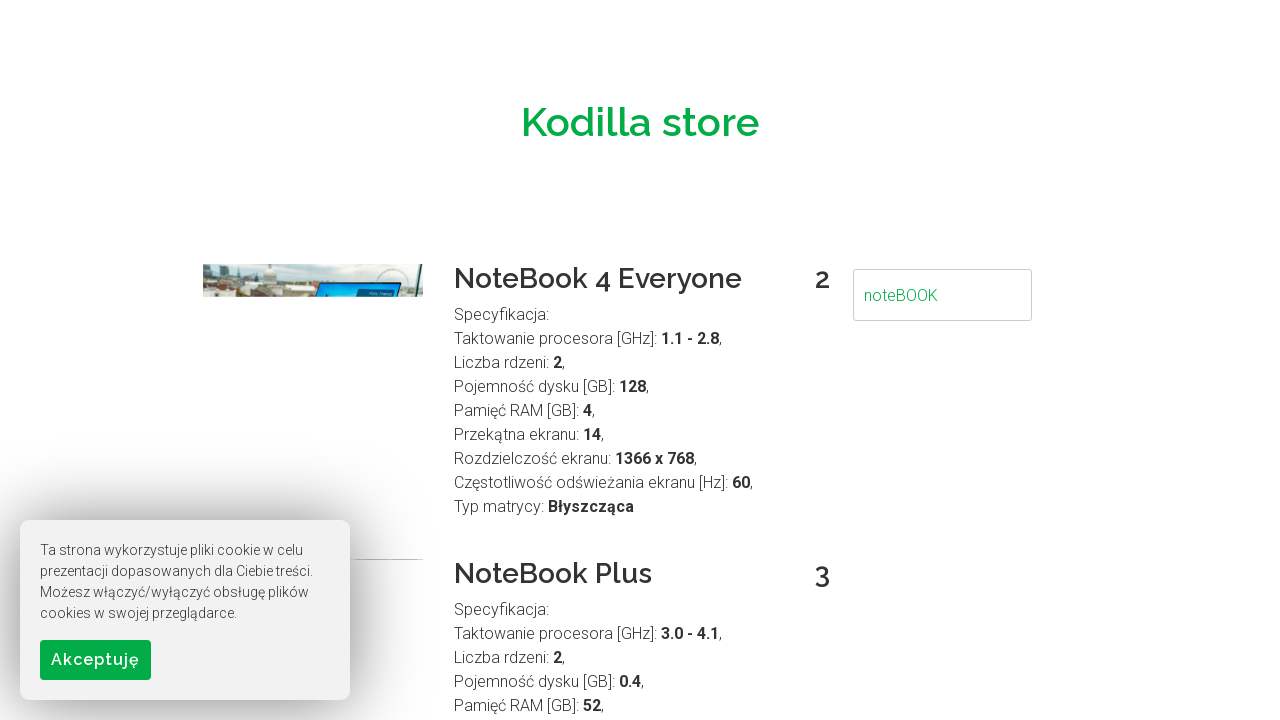

Waited 500ms for search results to update for 'noteBOOK'
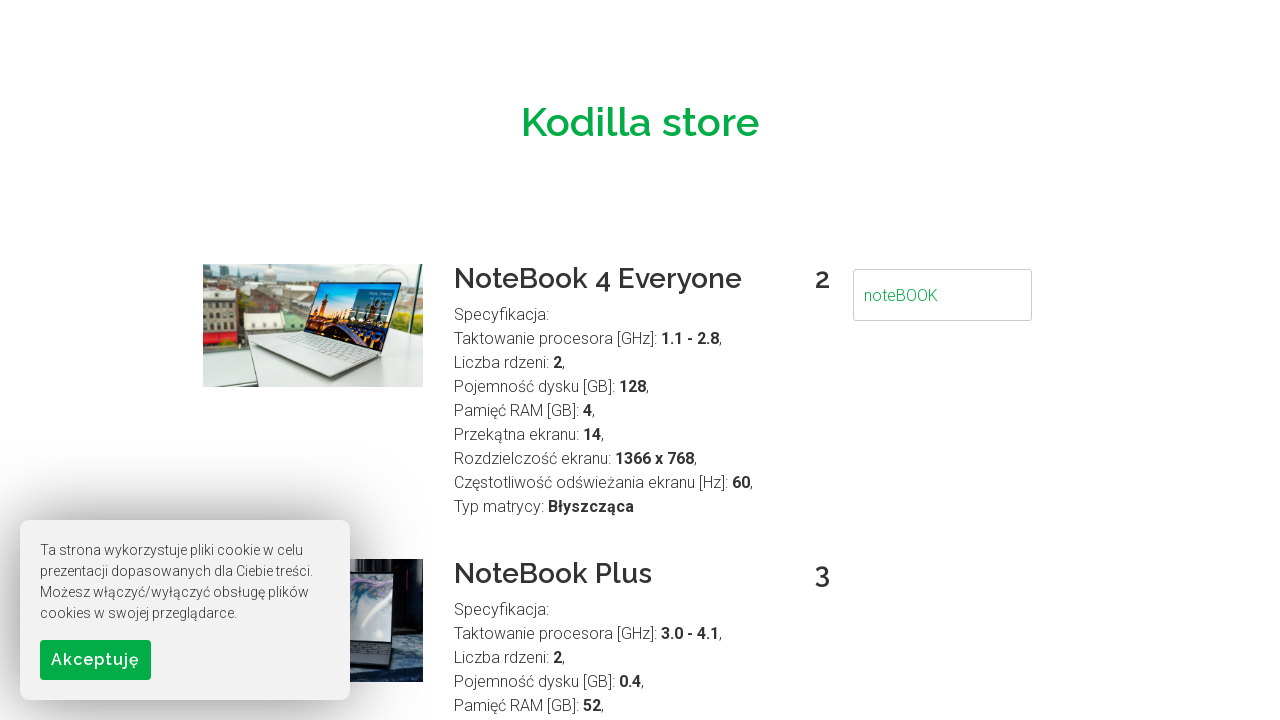

Cleared search field for next search term on input[type='search'], input[name='search'], input.search-input
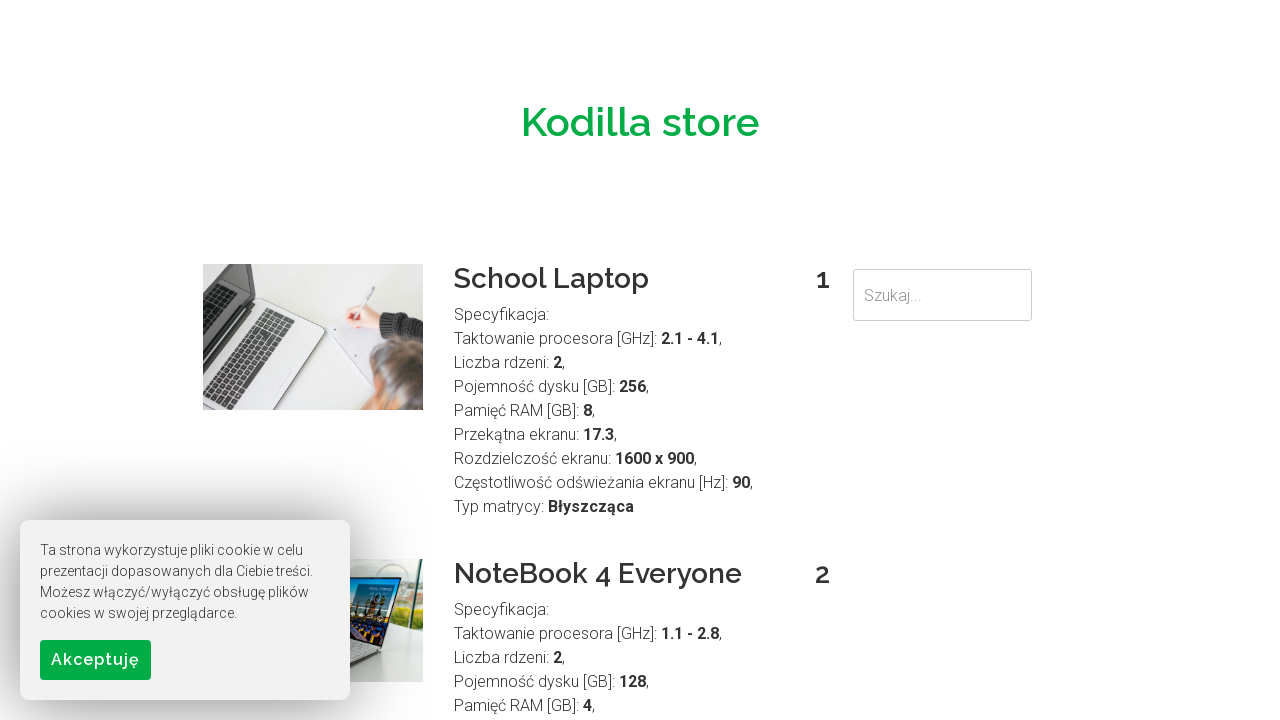

Filled search field with 'school' (case-sensitive variation) on input[type='search'], input[name='search'], input.search-input
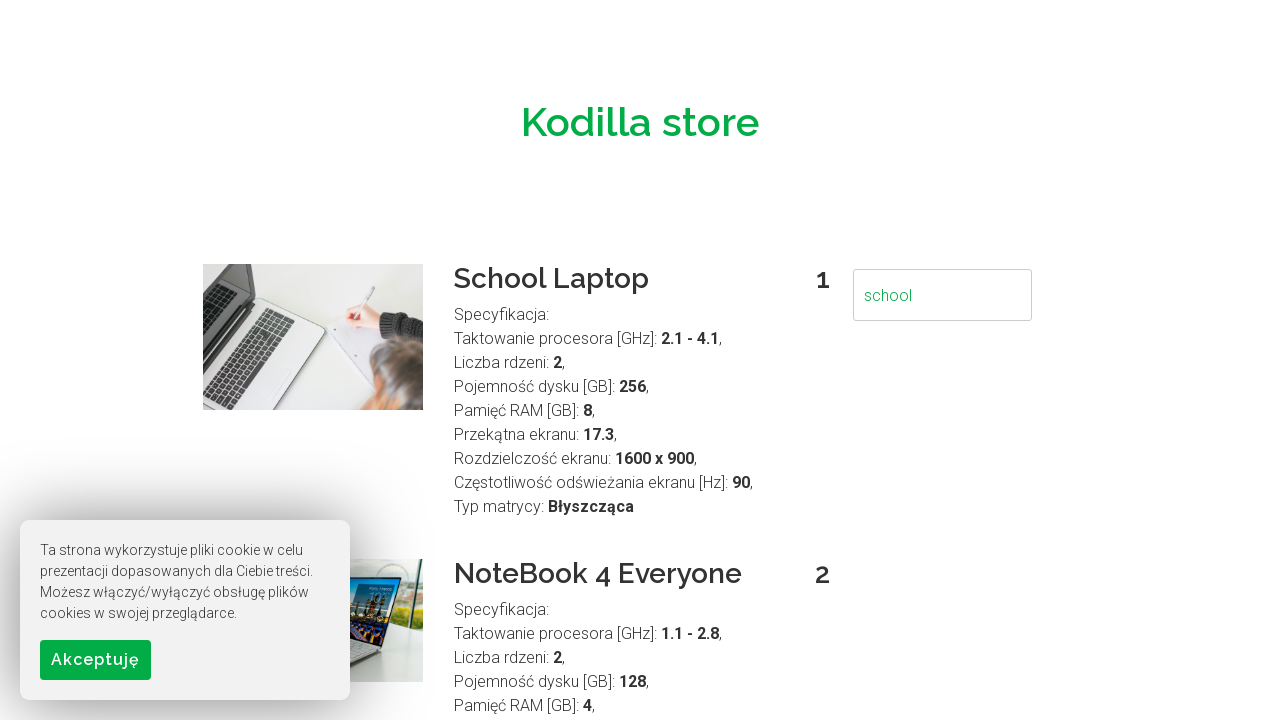

Submitted search for 'school' by pressing Enter on input[type='search'], input[name='search'], input.search-input
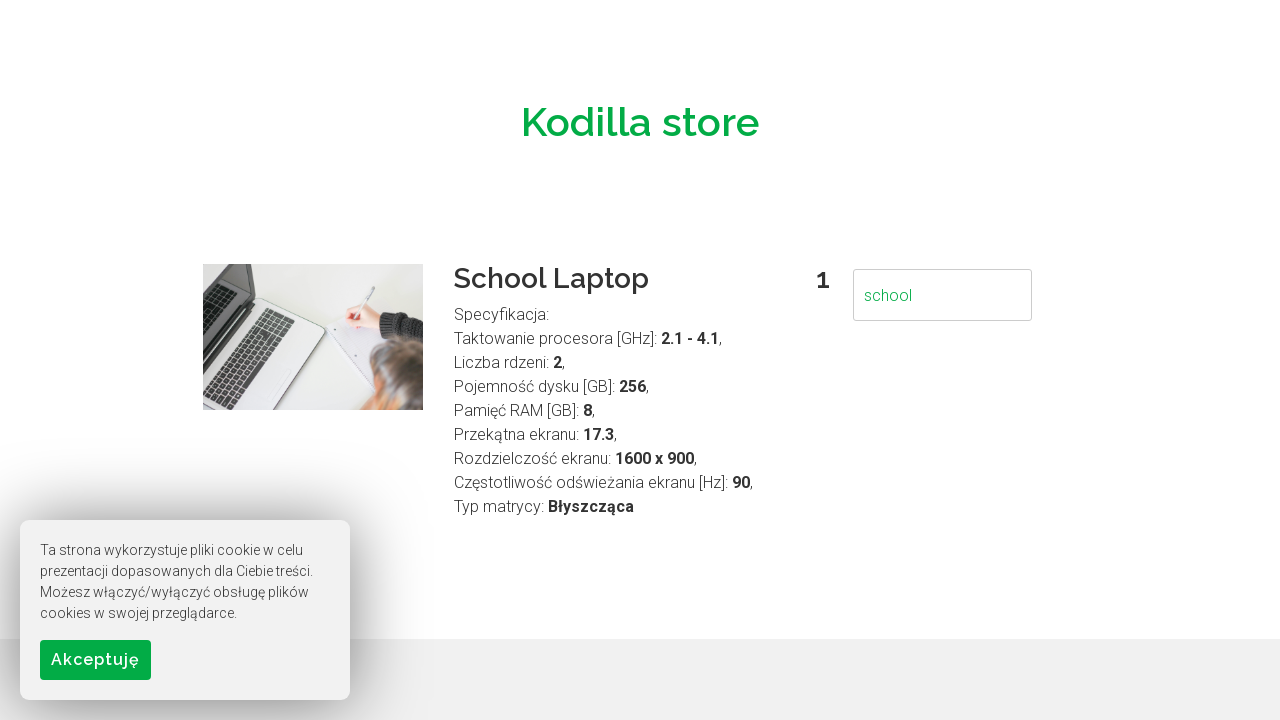

Waited 500ms for search results to update for 'school'
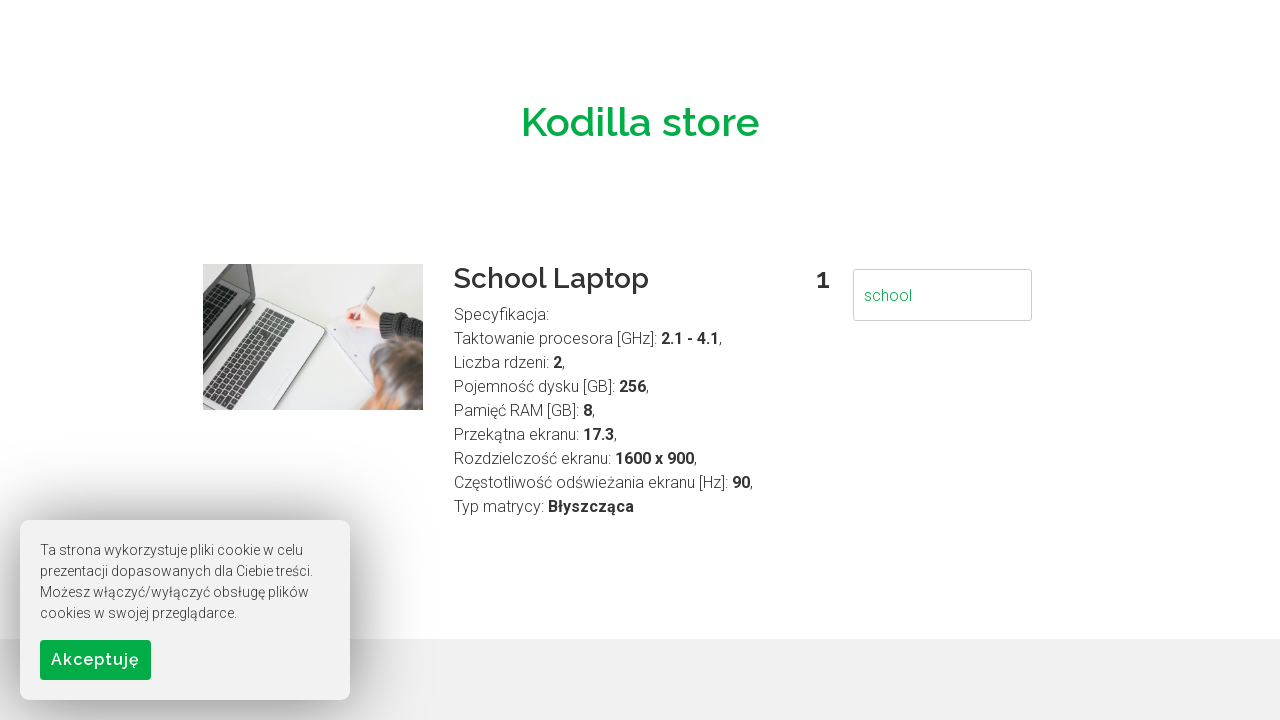

Cleared search field for next search term on input[type='search'], input[name='search'], input.search-input
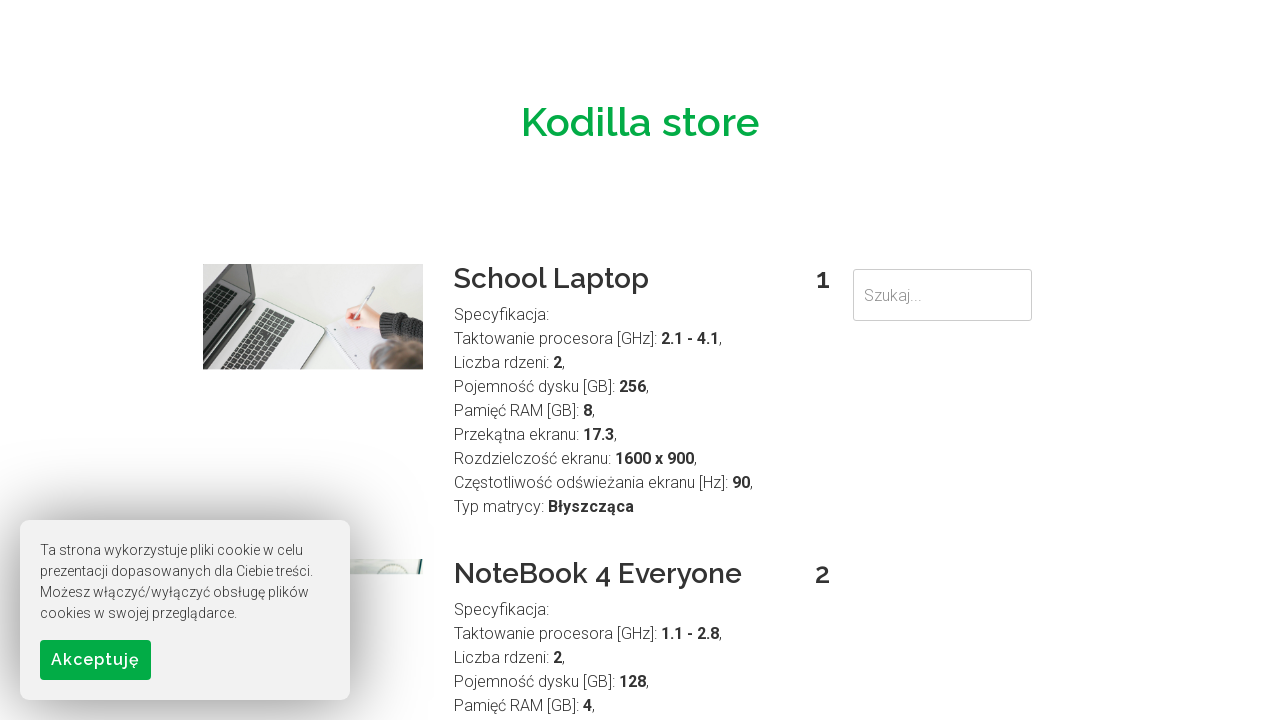

Filled search field with 'BRAND' (case-sensitive variation) on input[type='search'], input[name='search'], input.search-input
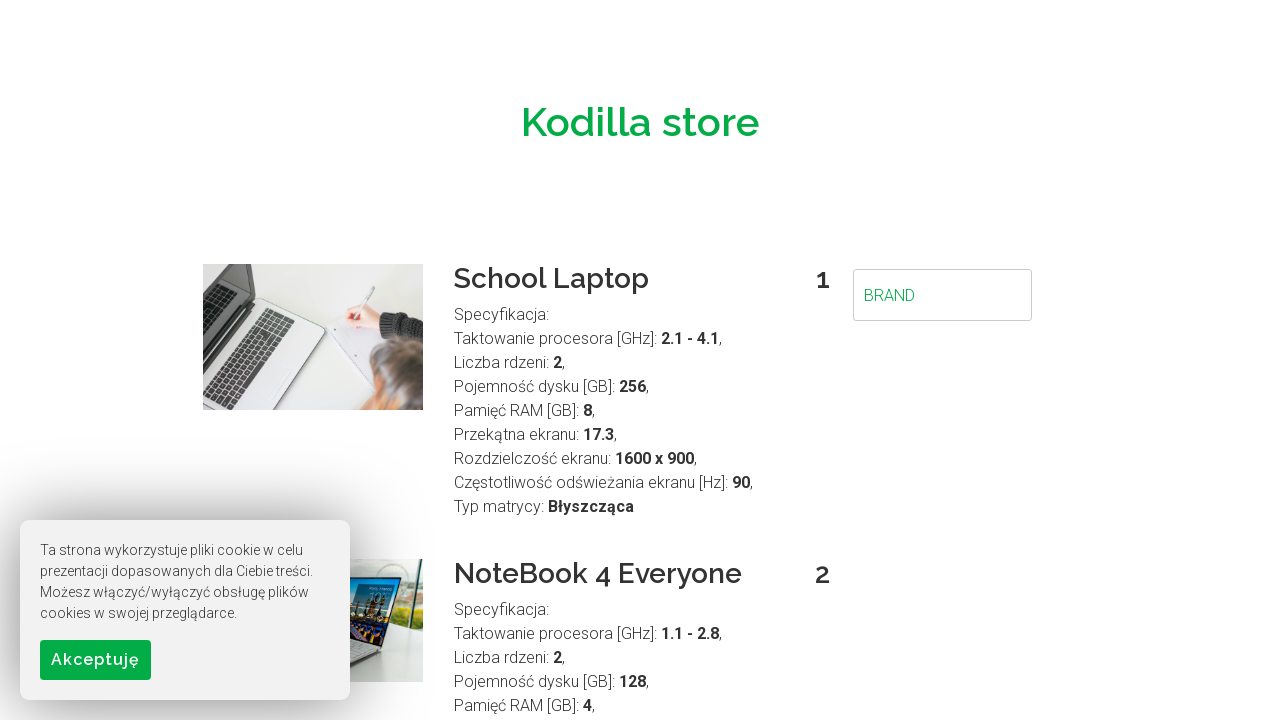

Submitted search for 'BRAND' by pressing Enter on input[type='search'], input[name='search'], input.search-input
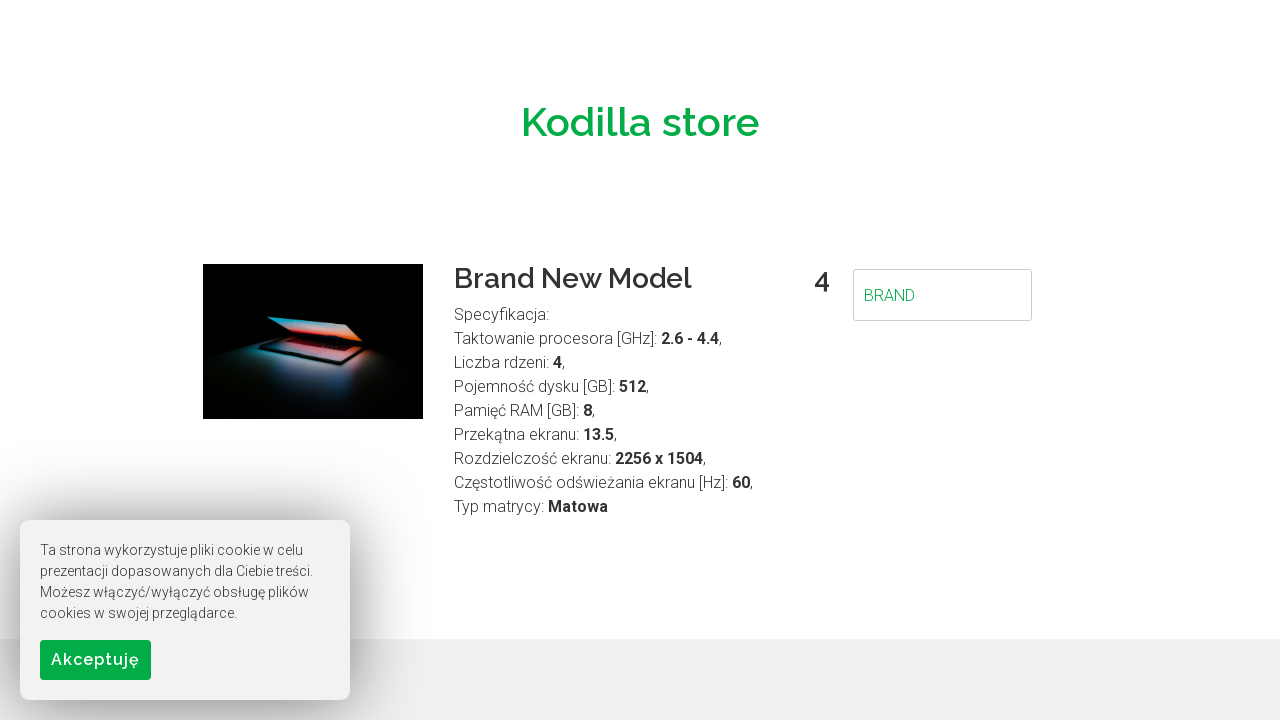

Waited 500ms for search results to update for 'BRAND'
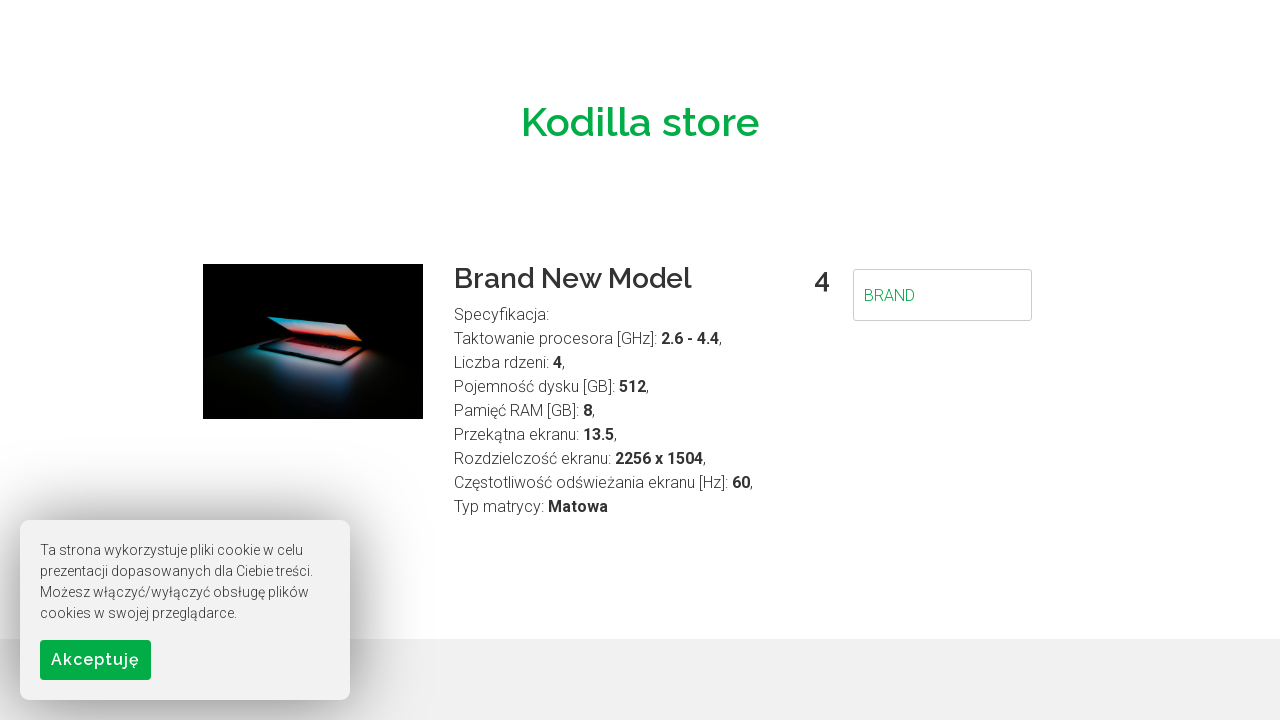

Cleared search field for next search term on input[type='search'], input[name='search'], input.search-input
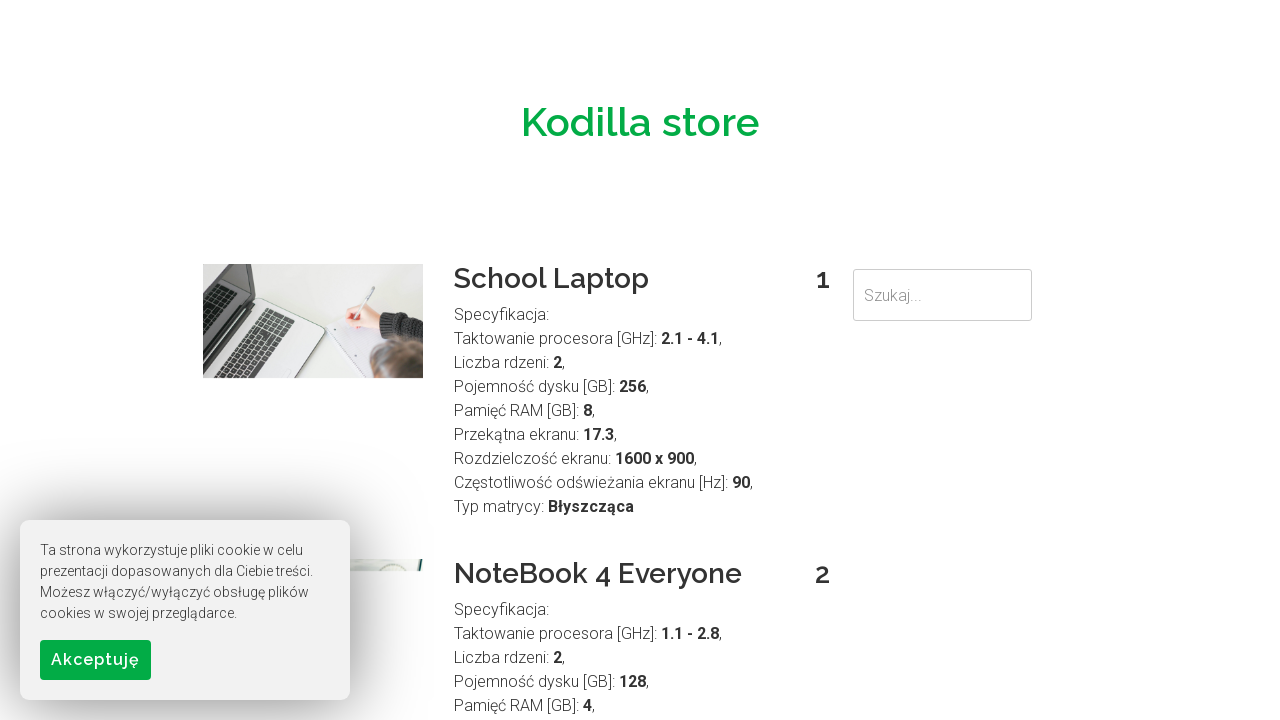

Filled search field with 'BUSINESS' (case-sensitive variation) on input[type='search'], input[name='search'], input.search-input
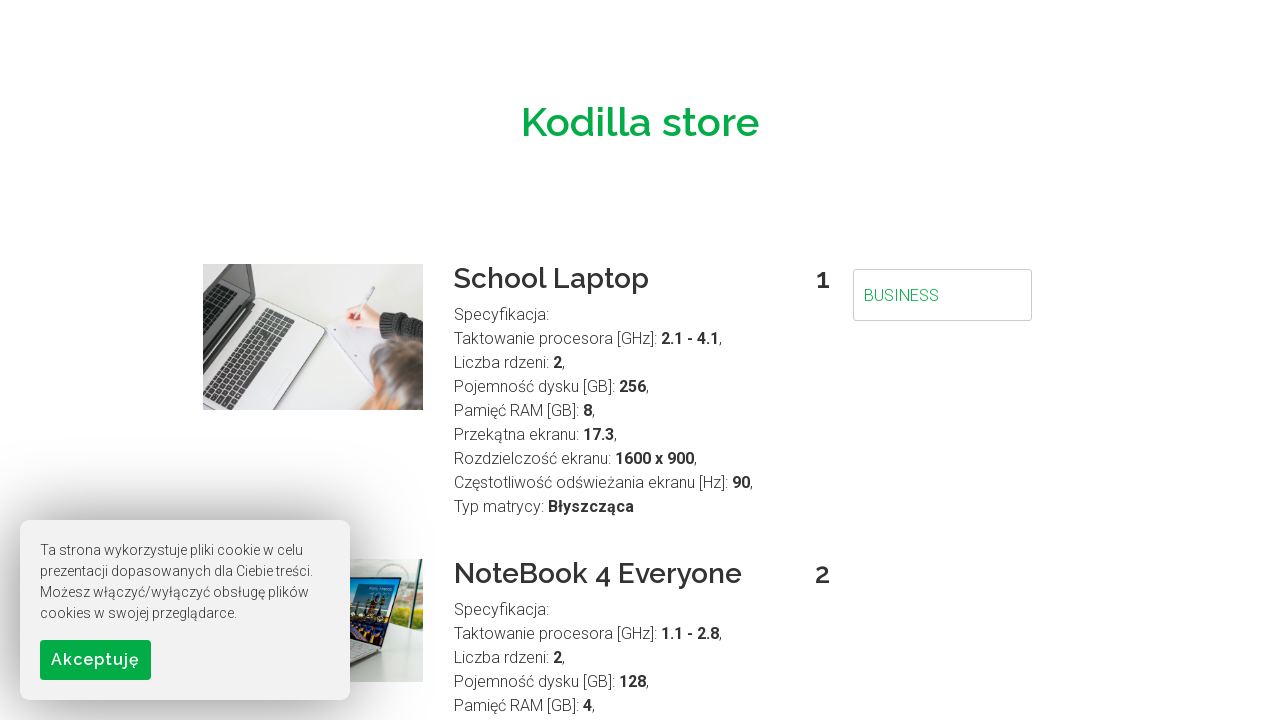

Submitted search for 'BUSINESS' by pressing Enter on input[type='search'], input[name='search'], input.search-input
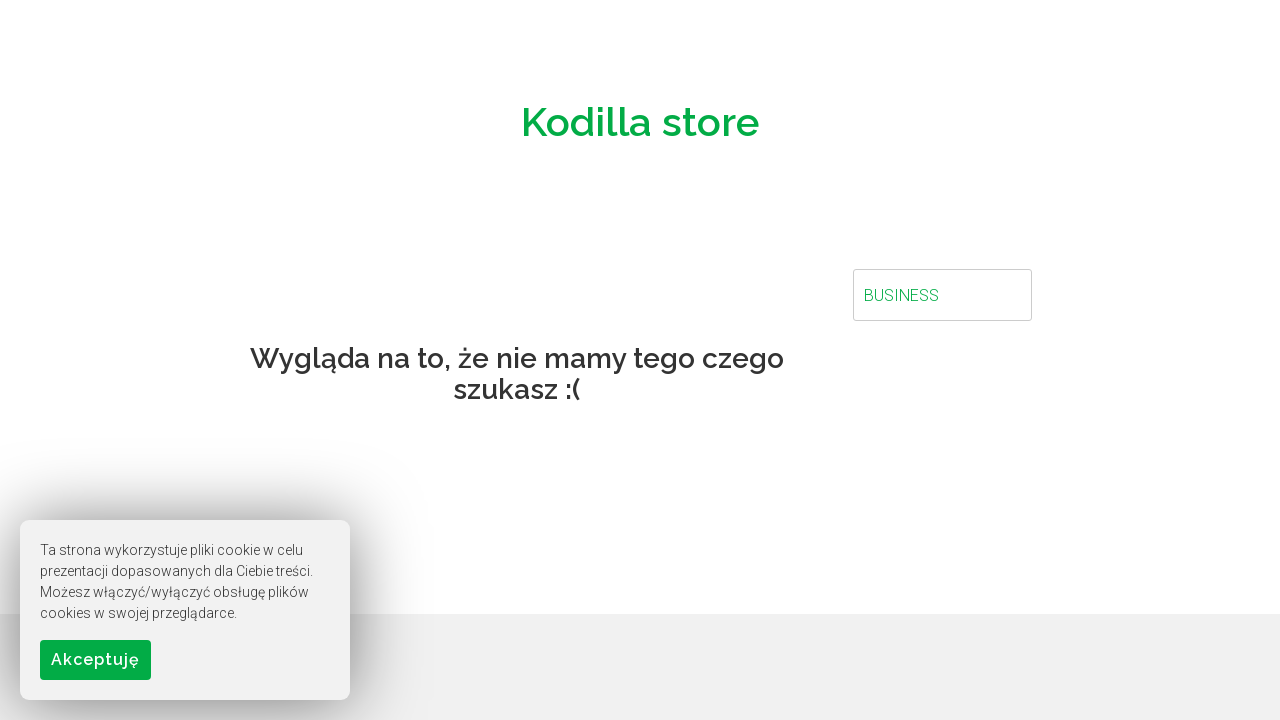

Waited 500ms for search results to update for 'BUSINESS'
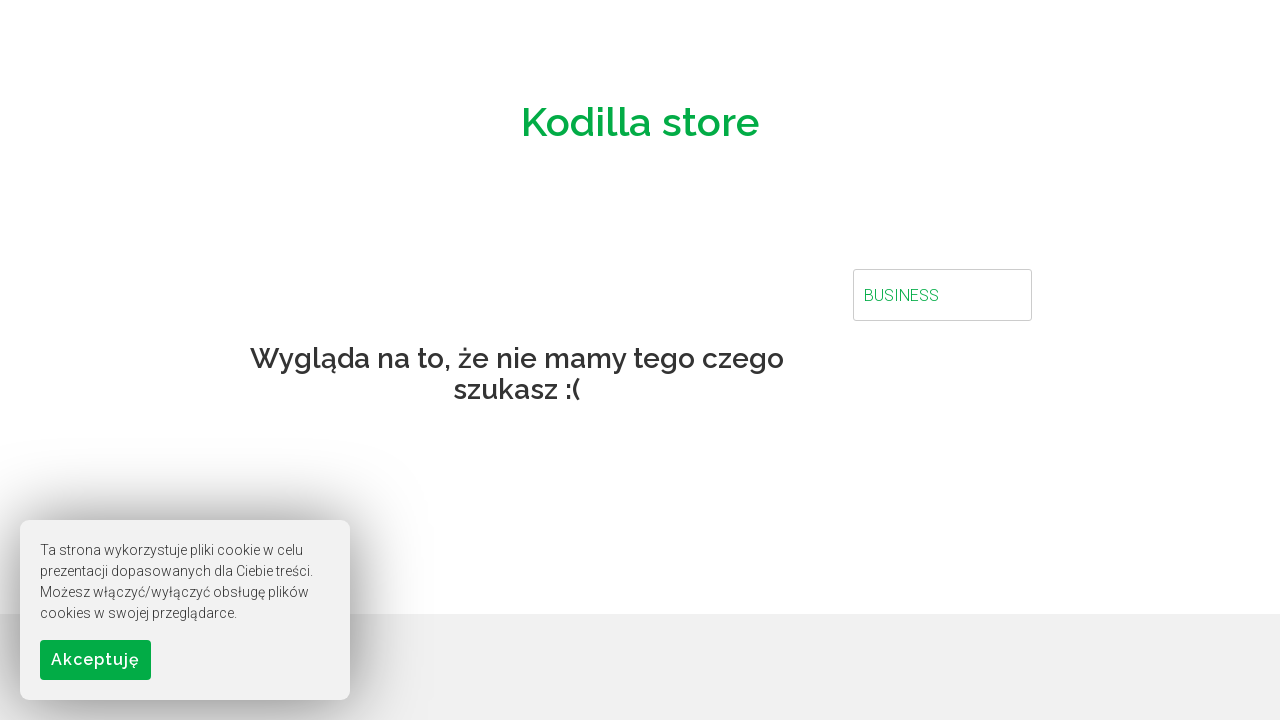

Cleared search field for next search term on input[type='search'], input[name='search'], input.search-input
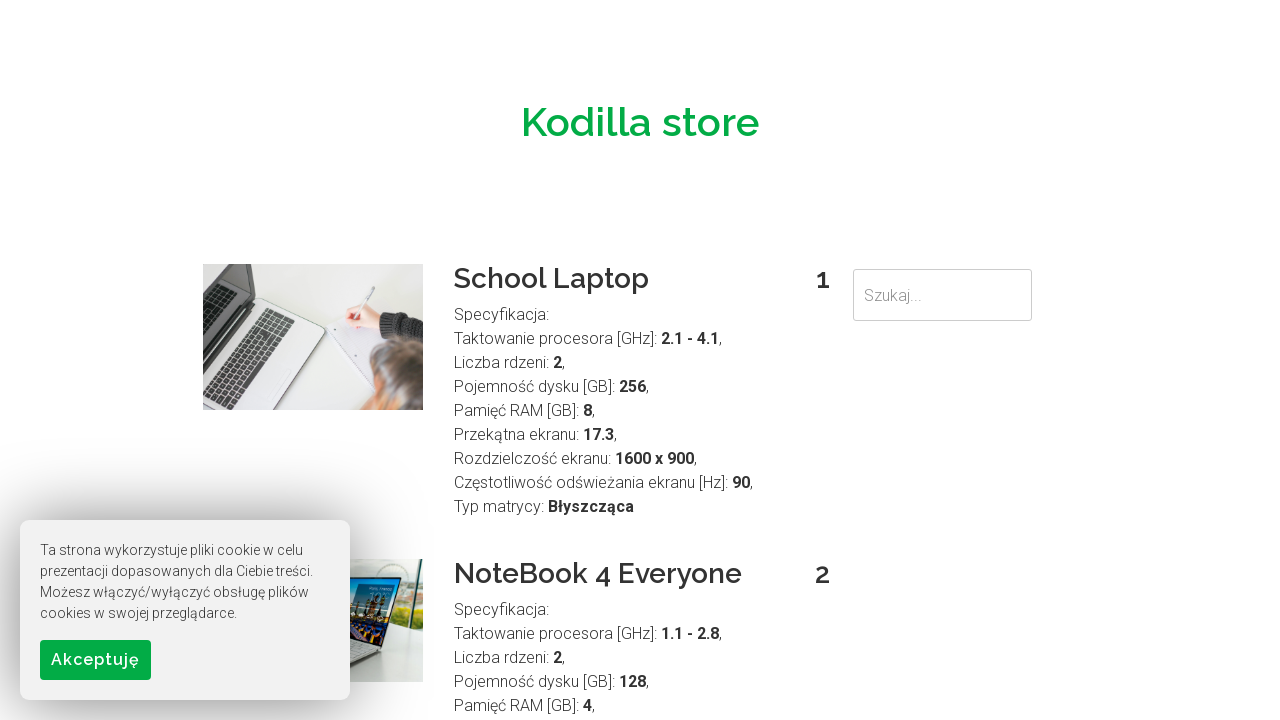

Filled search field with 'gaming' (case-sensitive variation) on input[type='search'], input[name='search'], input.search-input
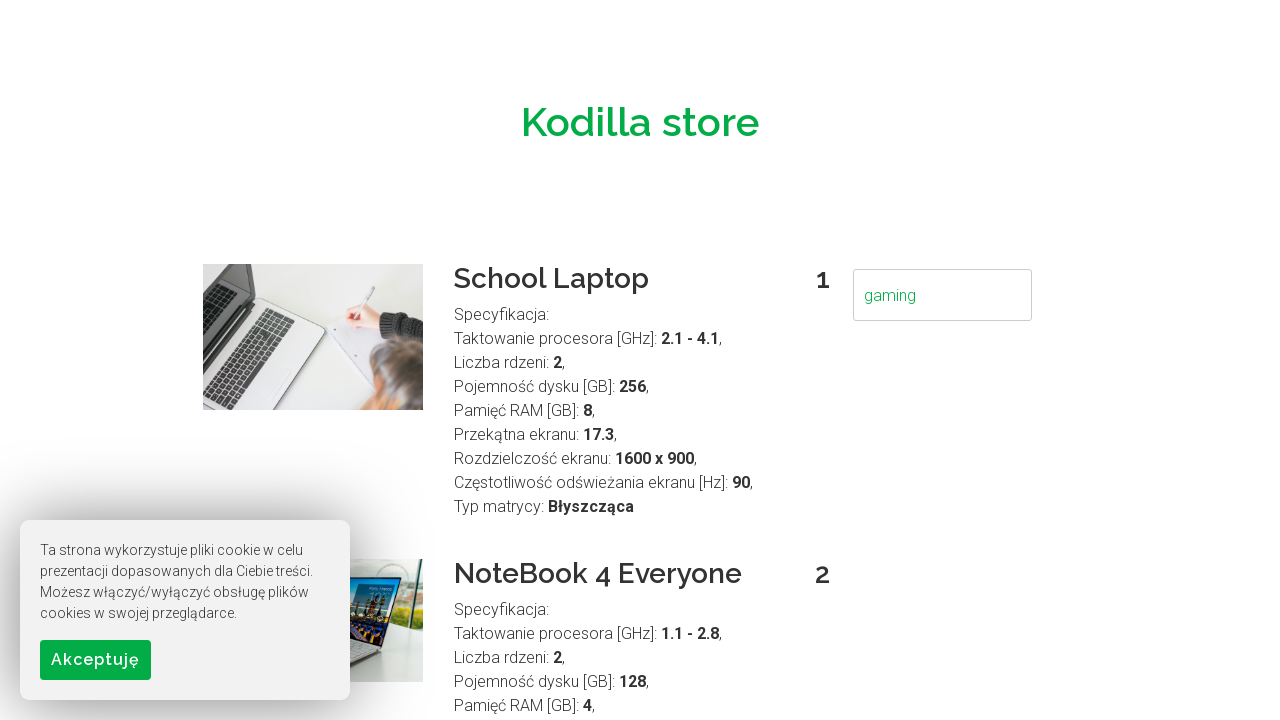

Submitted search for 'gaming' by pressing Enter on input[type='search'], input[name='search'], input.search-input
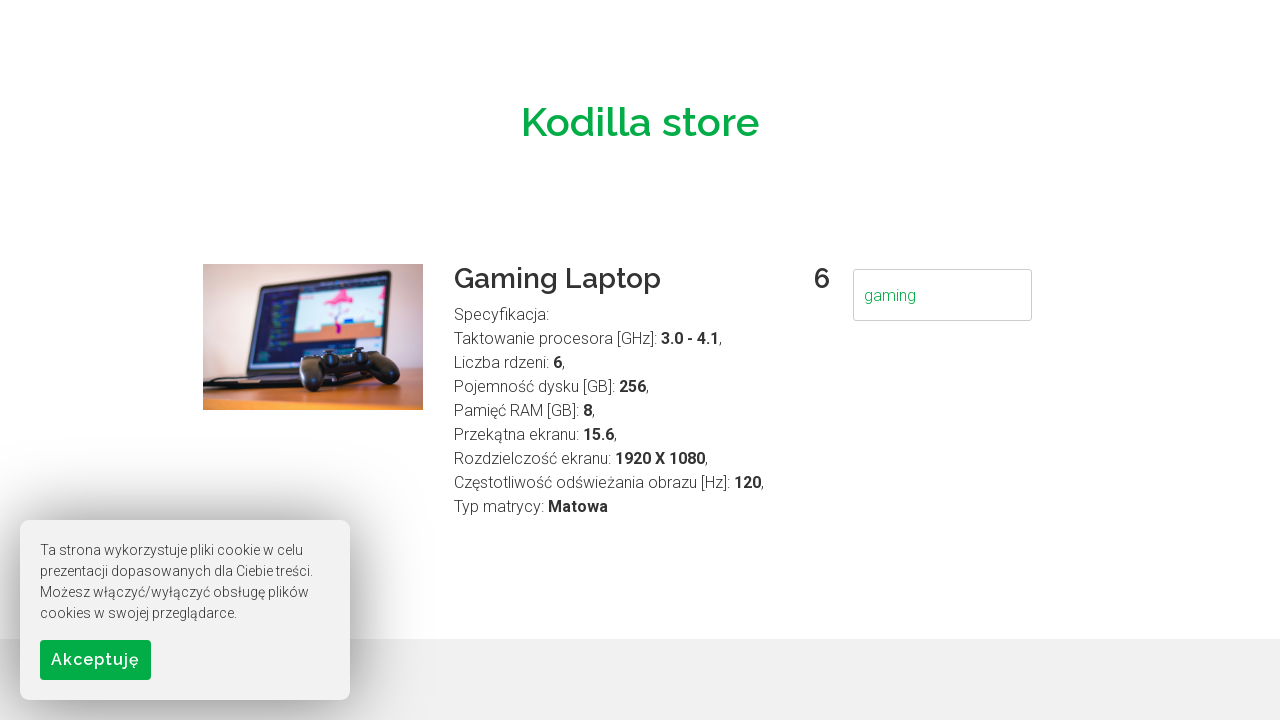

Waited 500ms for search results to update for 'gaming'
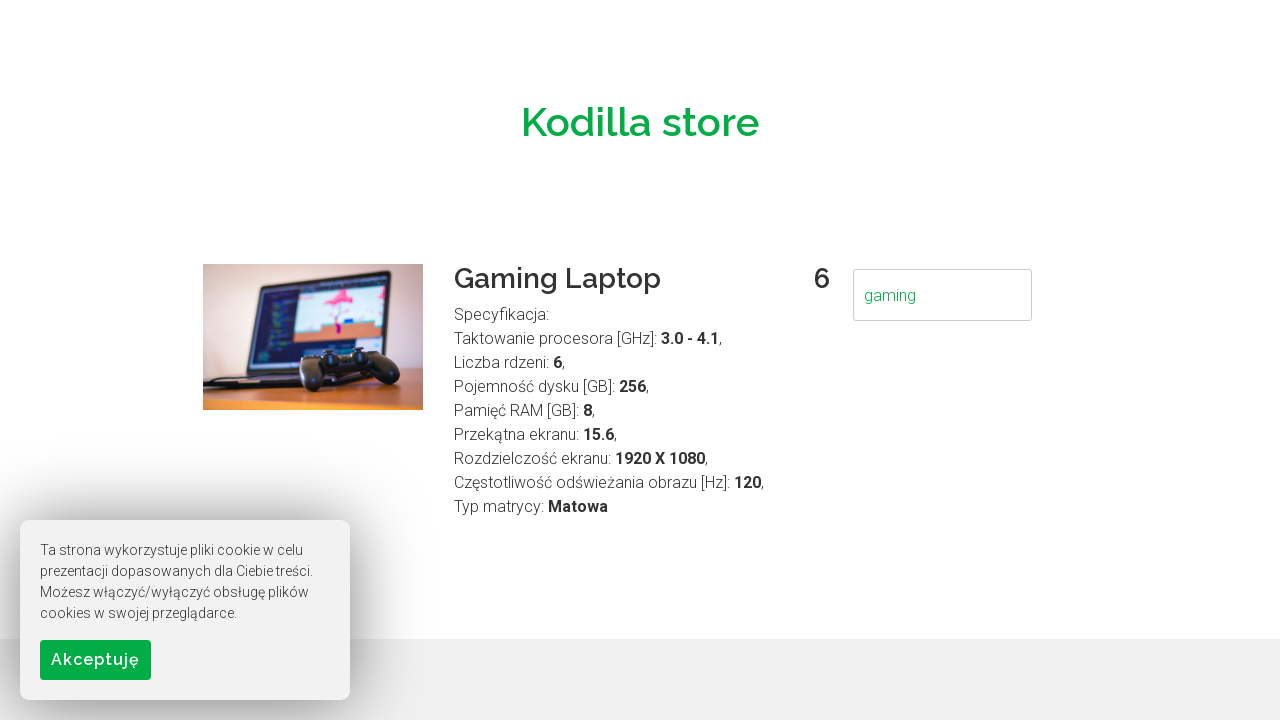

Cleared search field for next search term on input[type='search'], input[name='search'], input.search-input
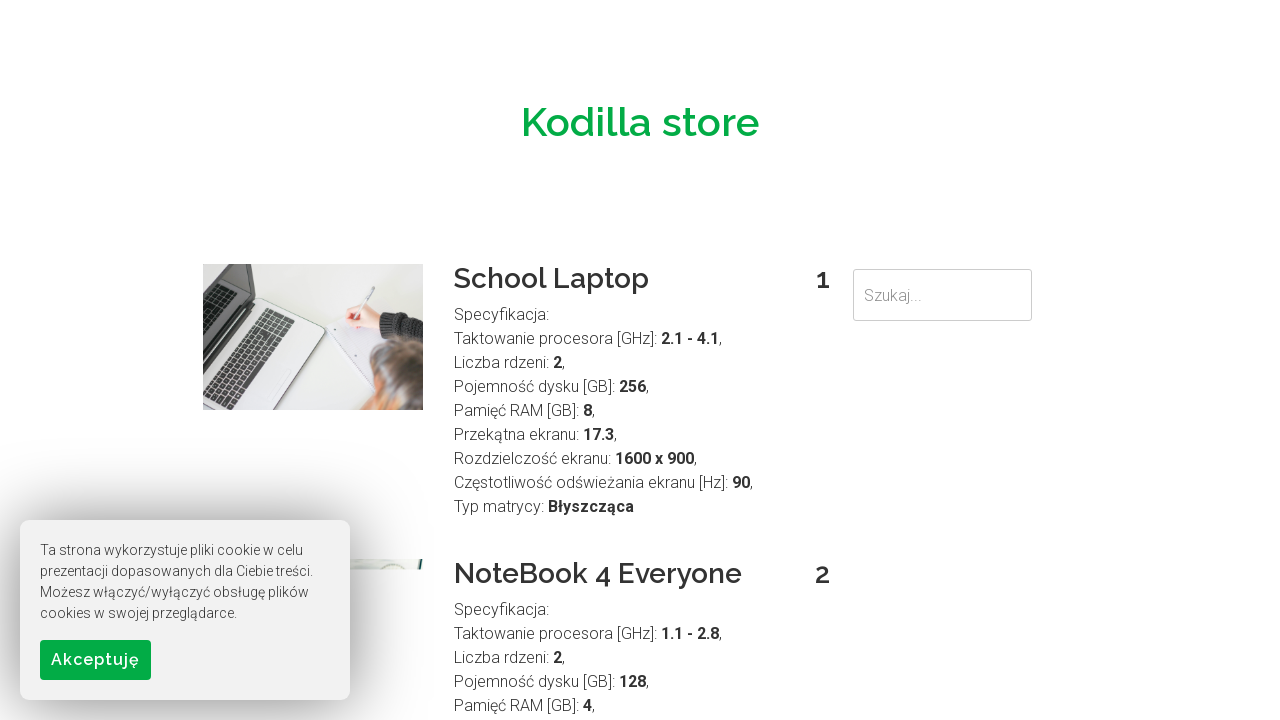

Filled search field with 'POWERful' (case-sensitive variation) on input[type='search'], input[name='search'], input.search-input
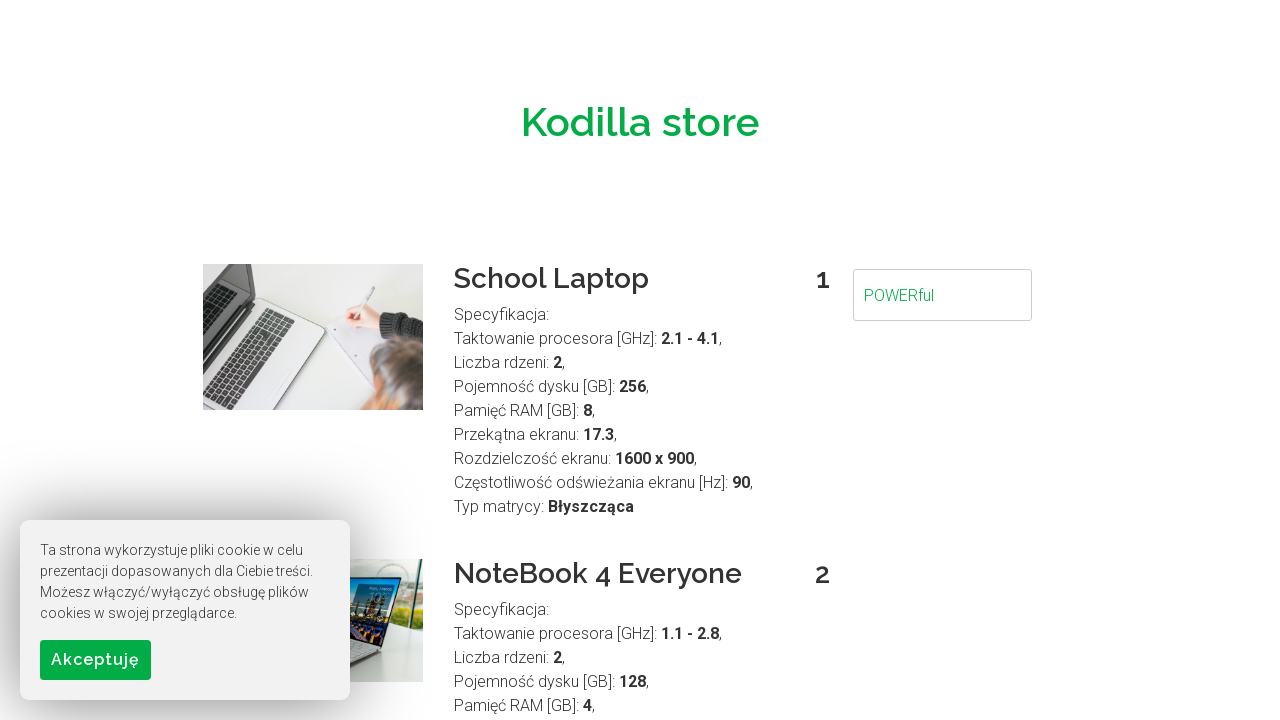

Submitted search for 'POWERful' by pressing Enter on input[type='search'], input[name='search'], input.search-input
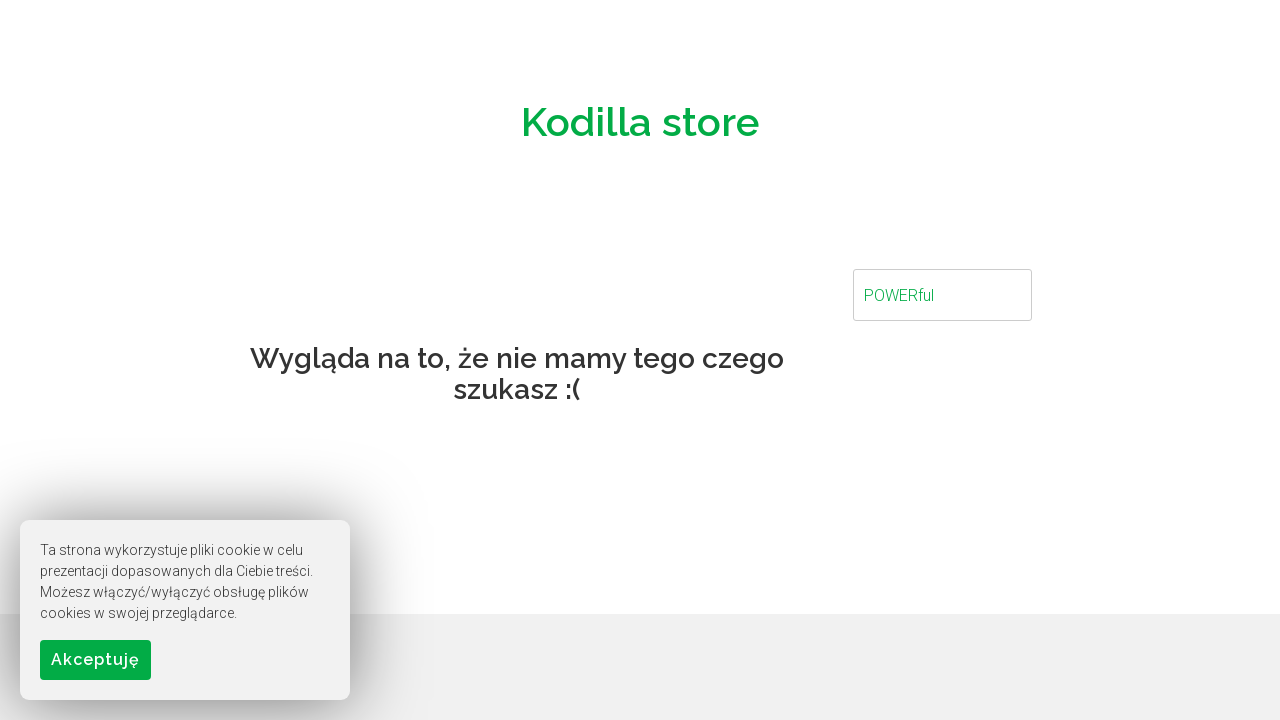

Waited 500ms for search results to update for 'POWERful'
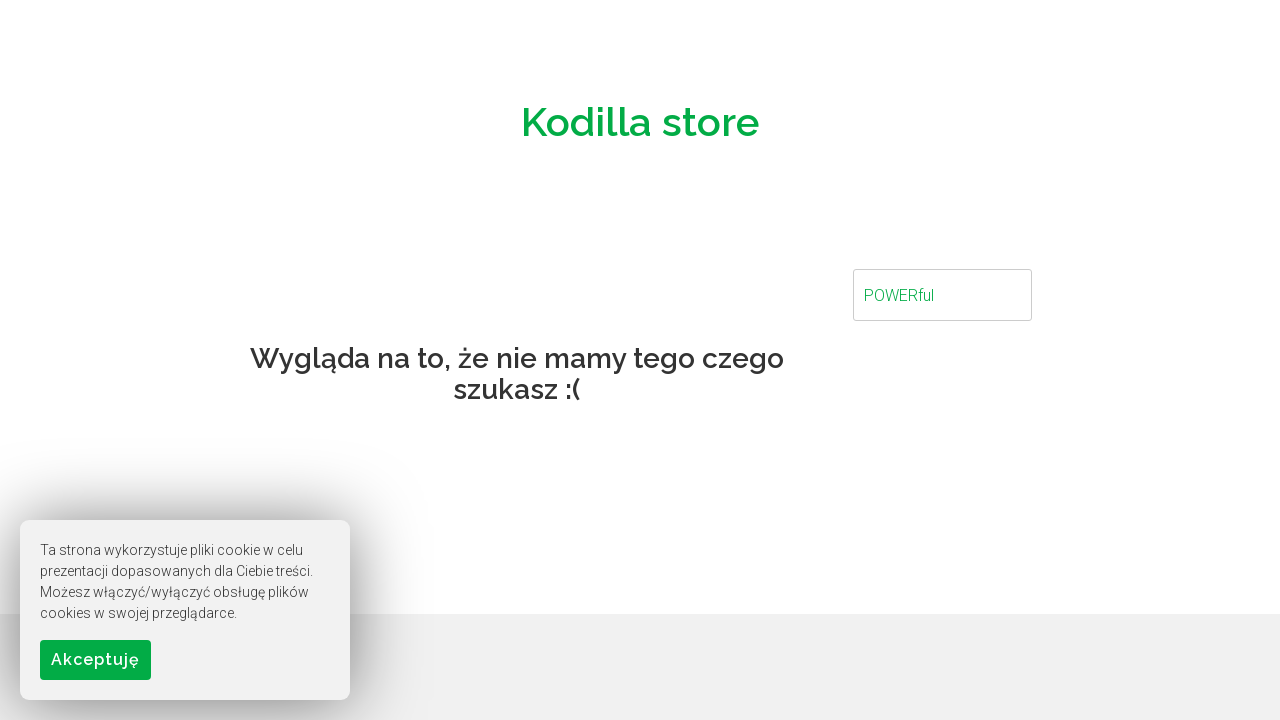

Cleared search field for next search term on input[type='search'], input[name='search'], input.search-input
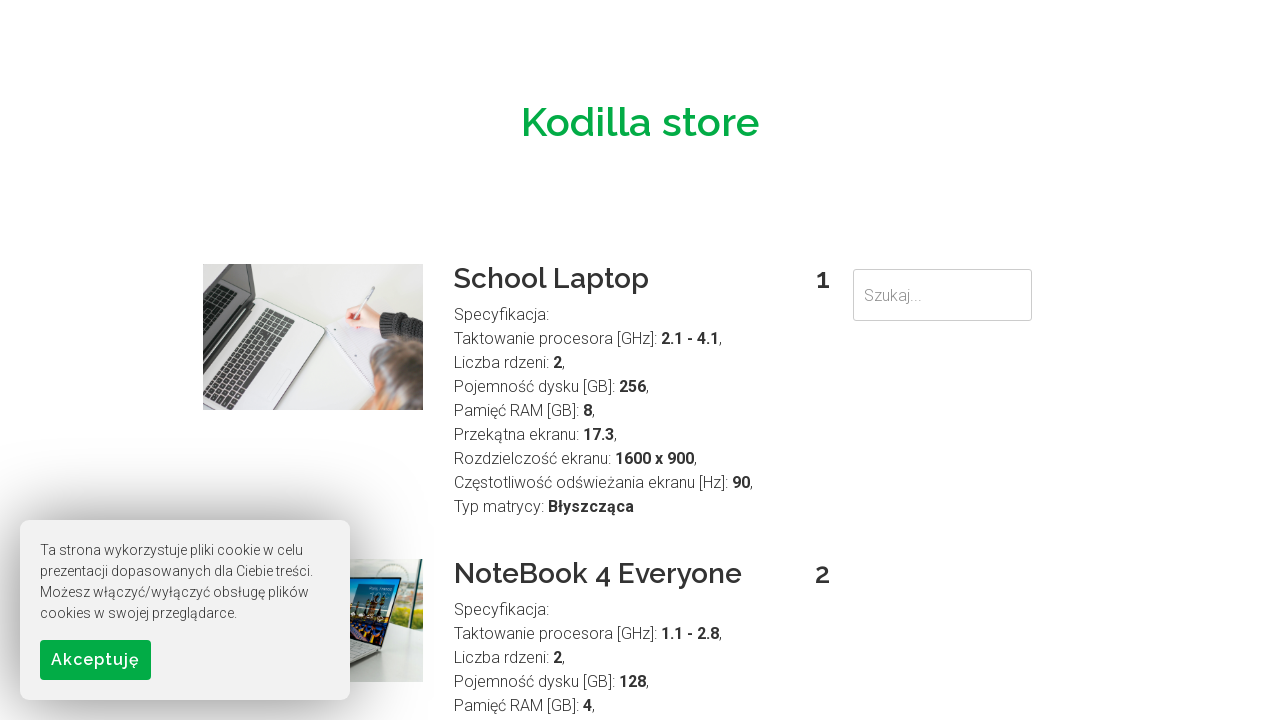

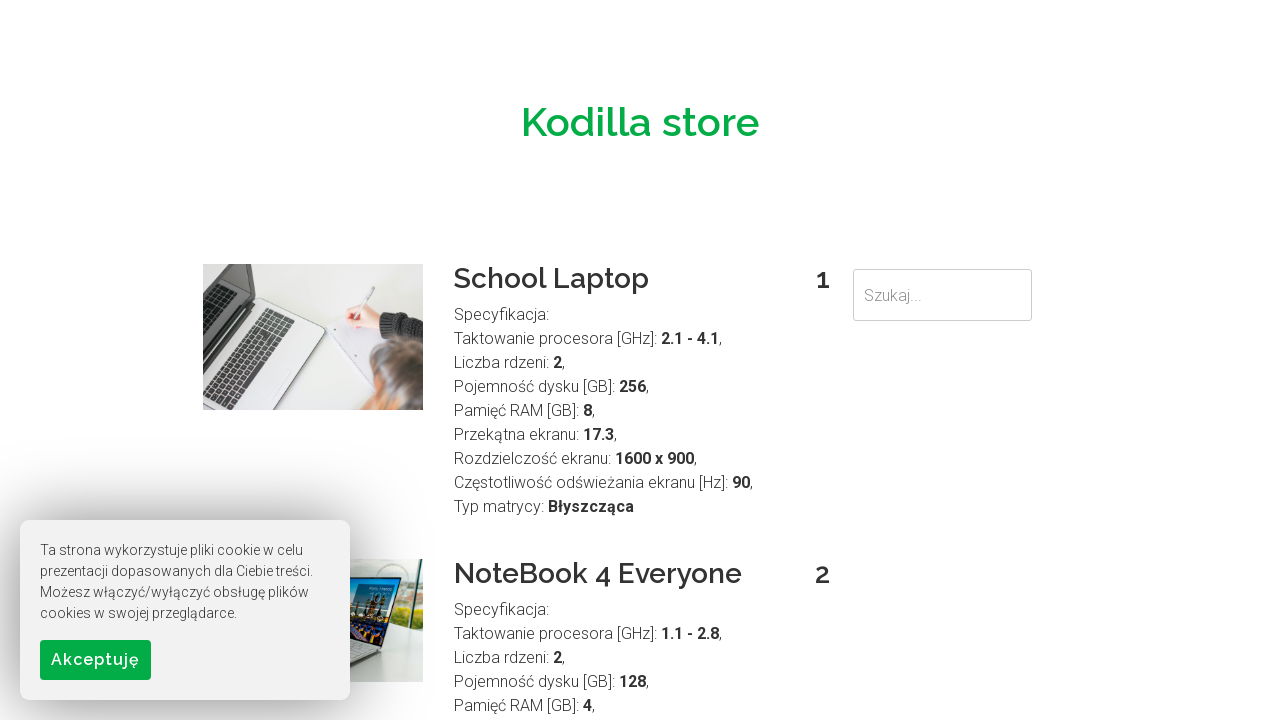